Verifies the font attribute of an h2 element with class 'hide'

Starting URL: https://www.iffarroupilha.edu.br/

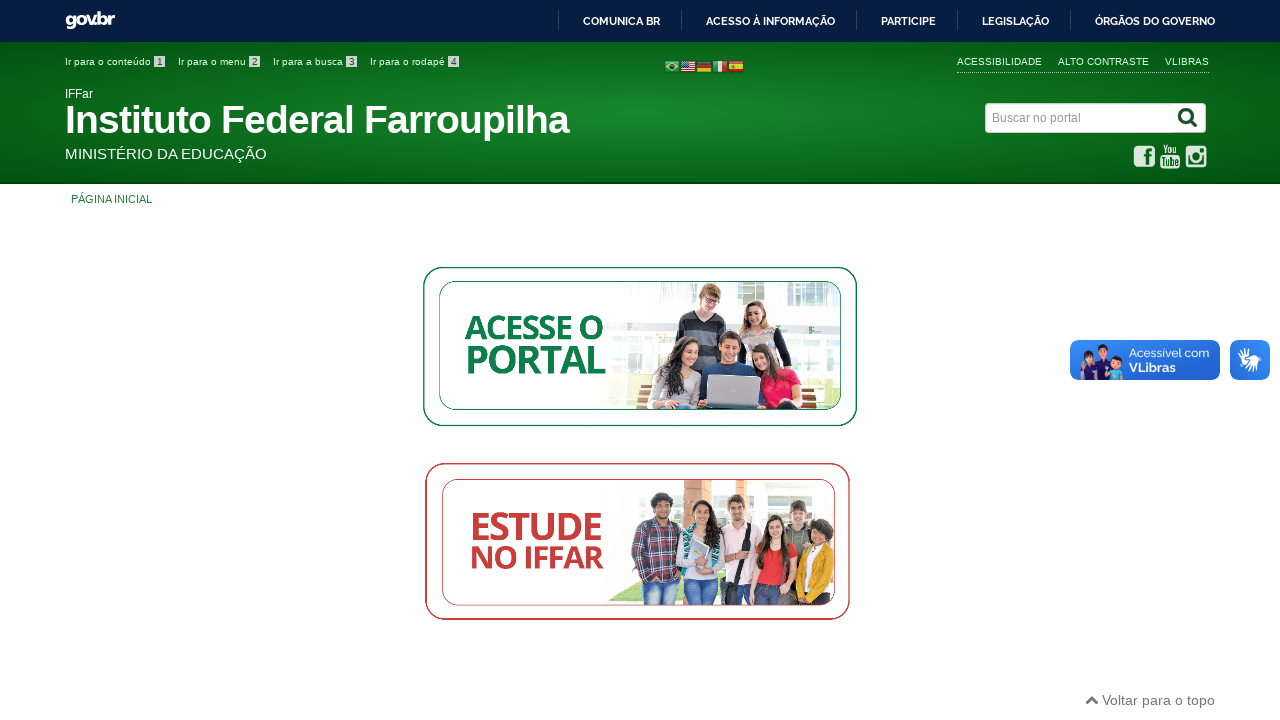

Navigated to https://www.iffarroupilha.edu.br/
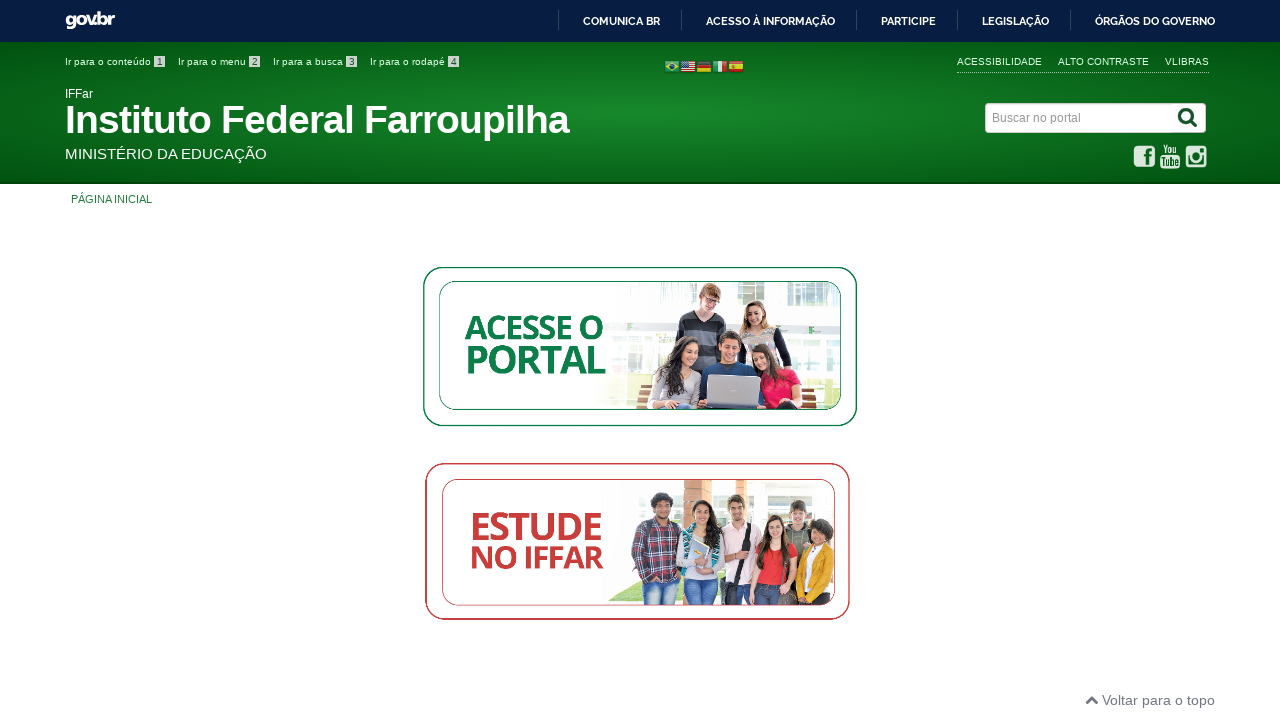

Located h2 element with class 'hide'
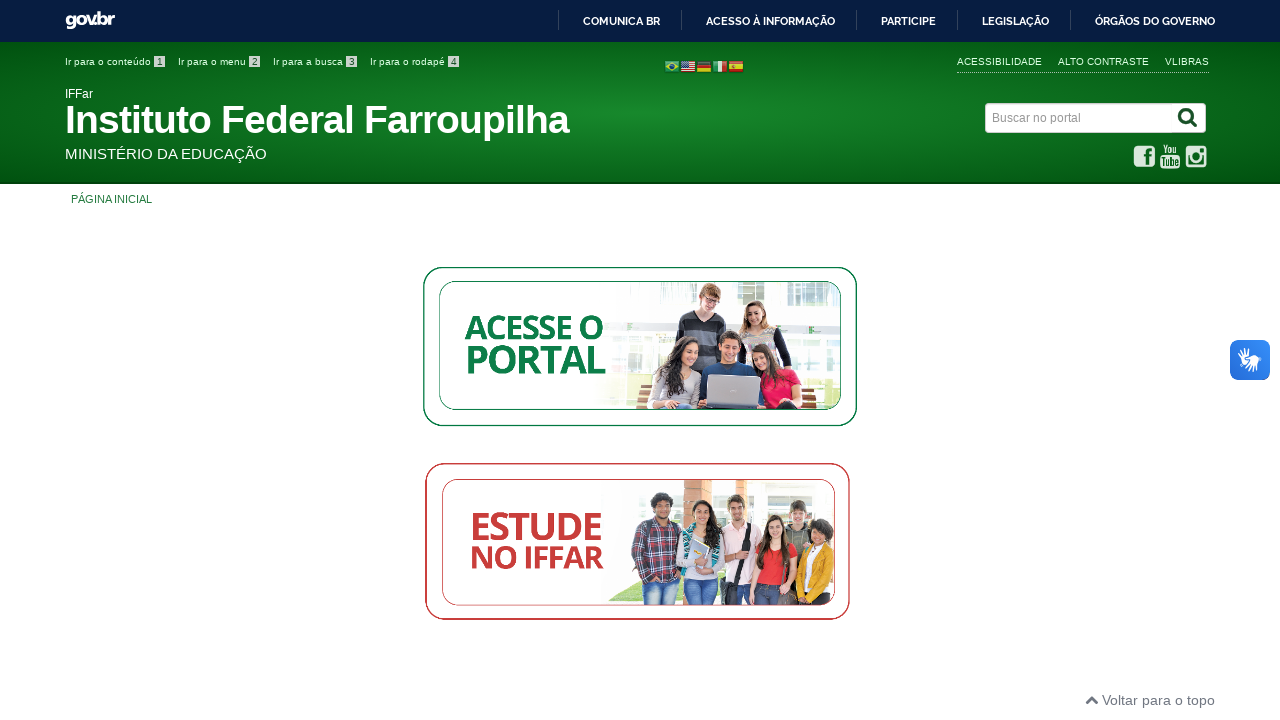

Retrieved font attribute value: None
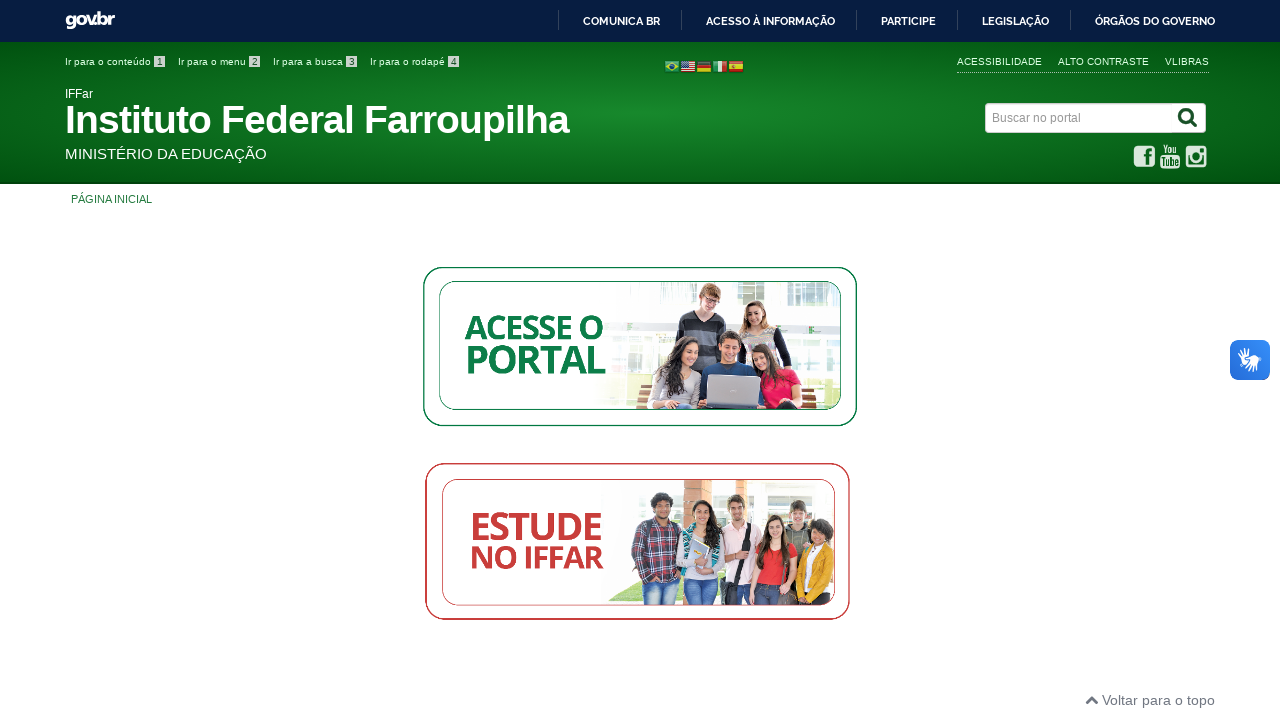

Verified font attribute is not '10' (actual value: None)
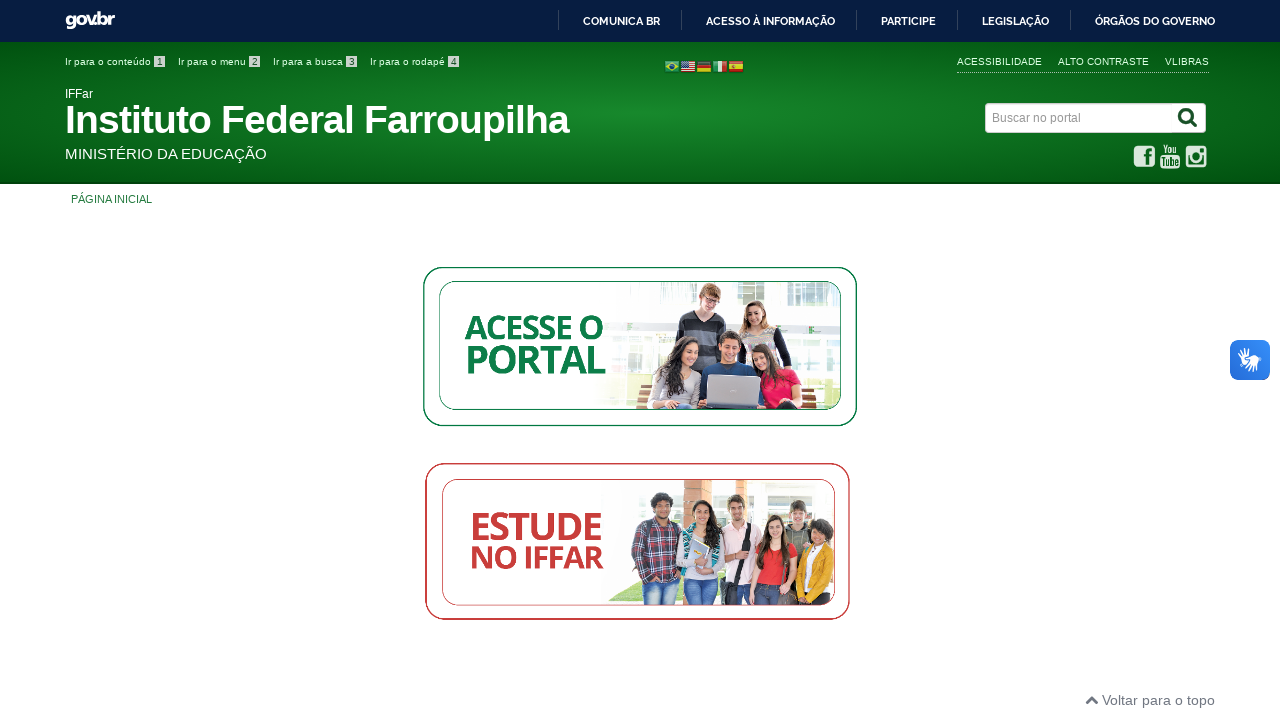

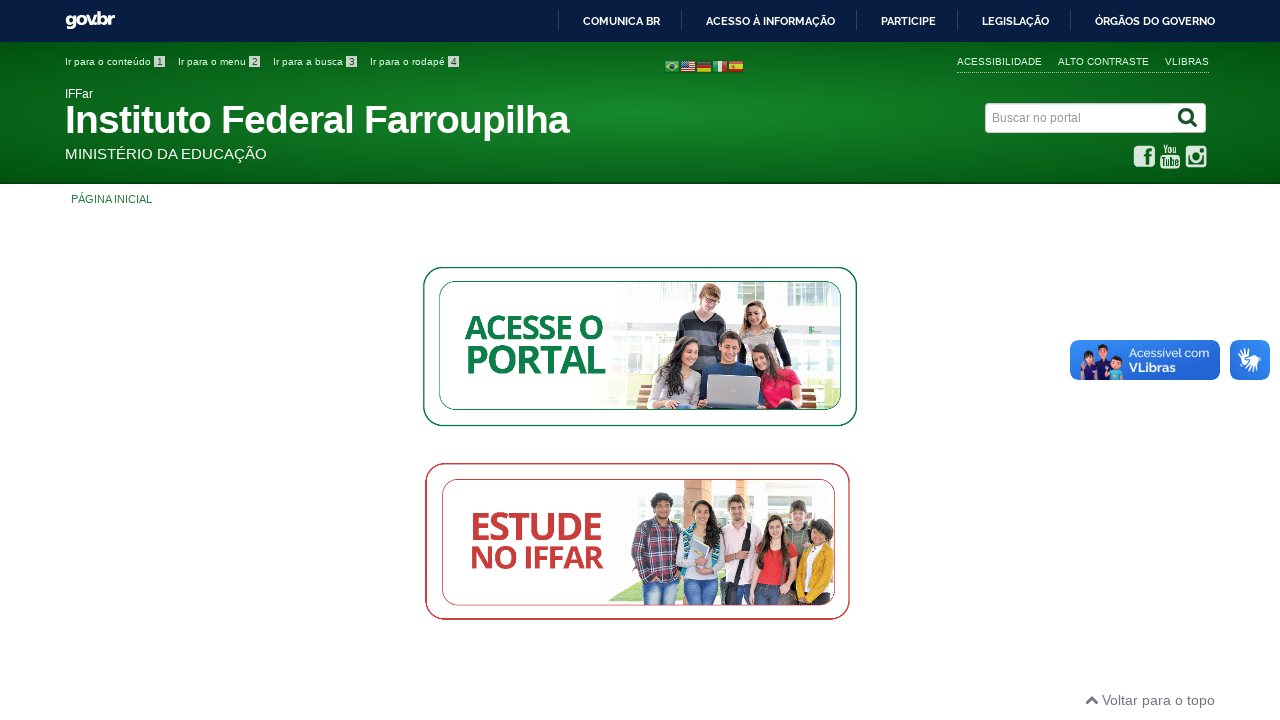